Tests the Make Appointment button functionality by clicking it and verifying the user is redirected to the login/appointment page

Starting URL: https://katalon-demo-cura.herokuapp.com

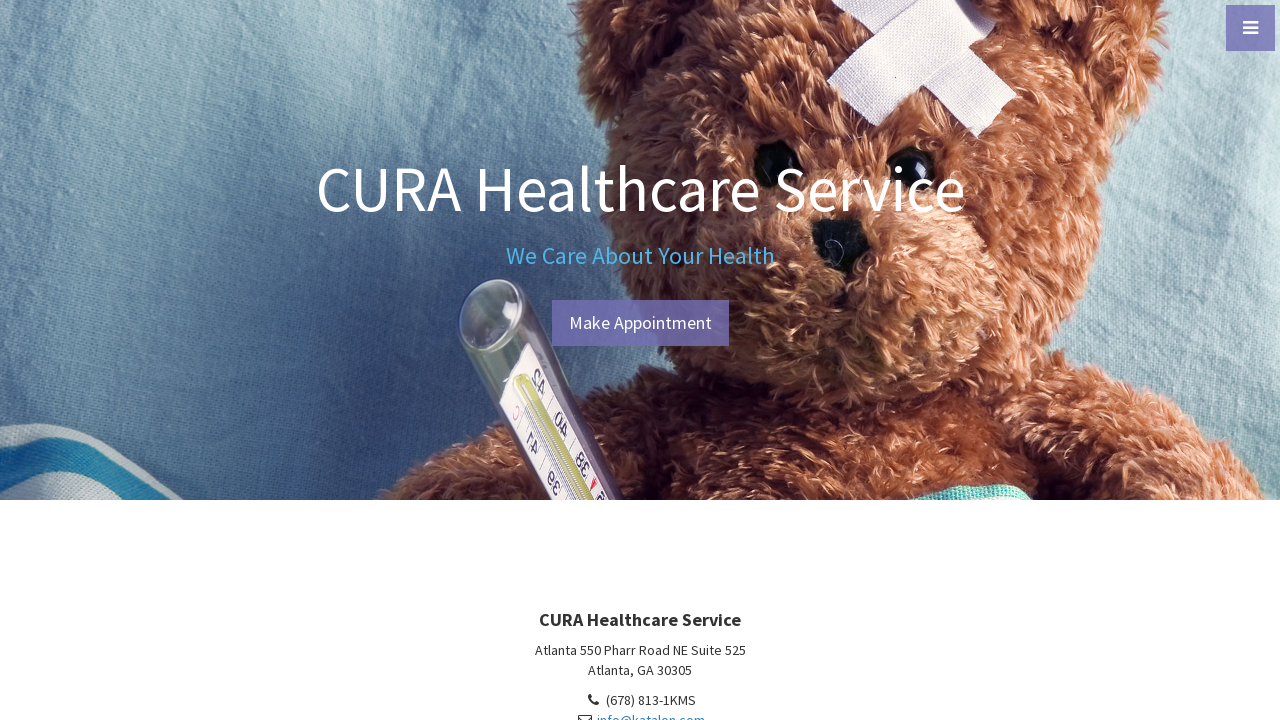

Clicked the Make Appointment button at (640, 323) on #btn-make-appointment
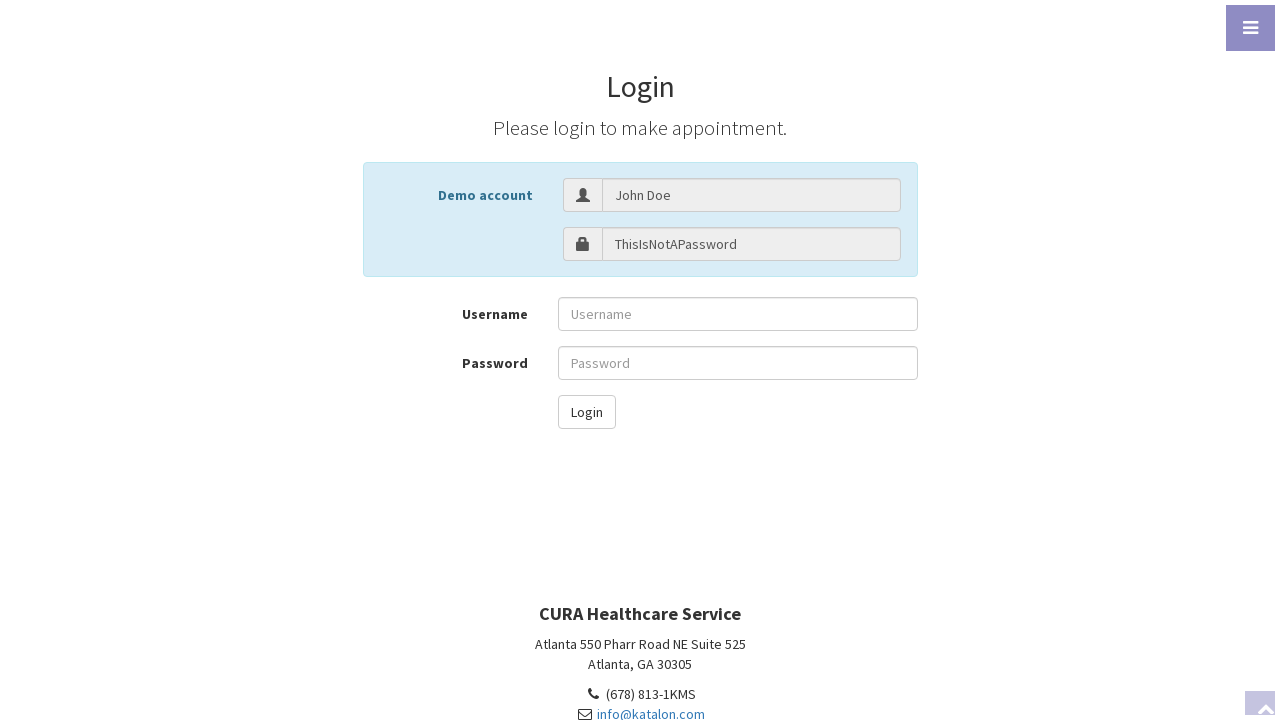

Located the Login heading element
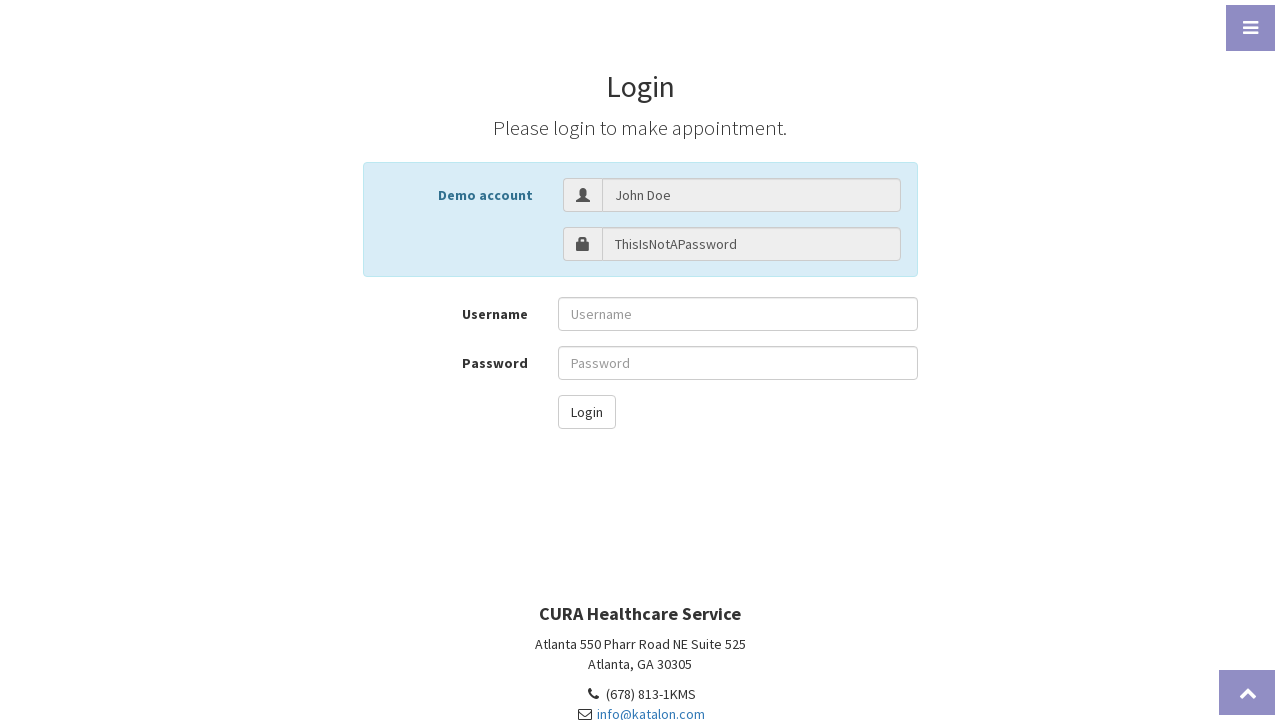

Waited for Login heading to load
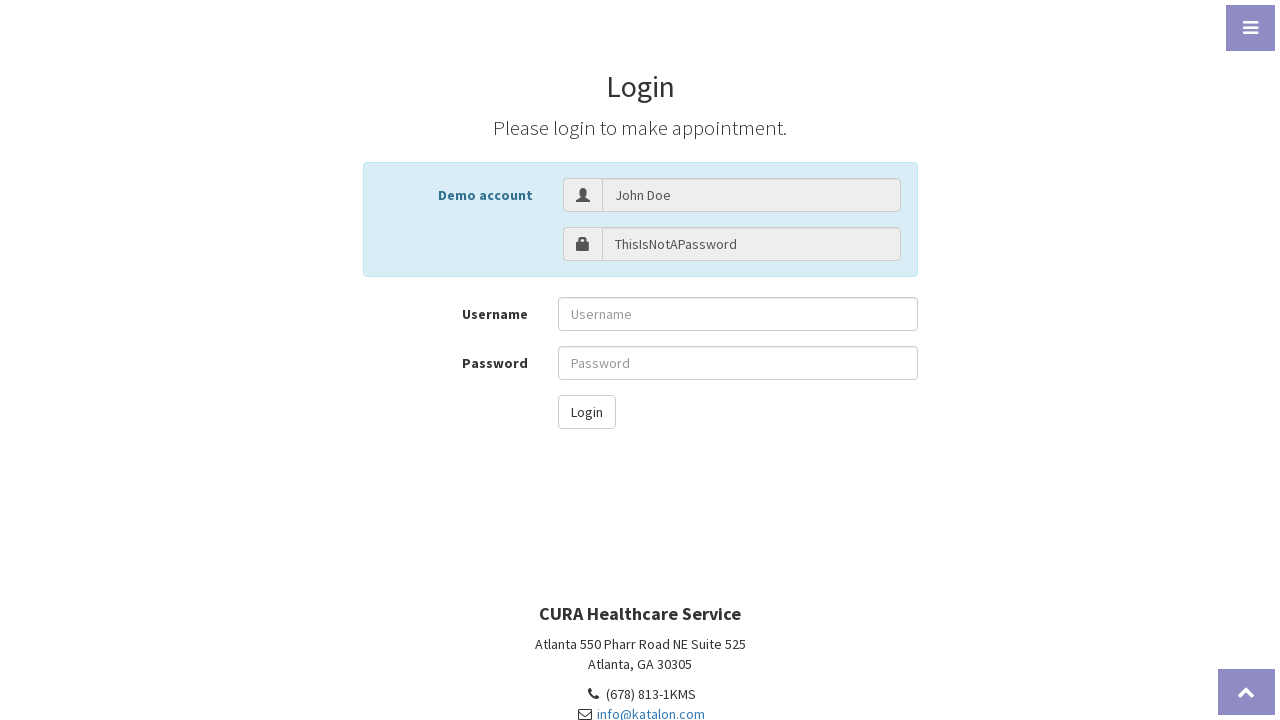

Verified Login heading text matches 'Login'
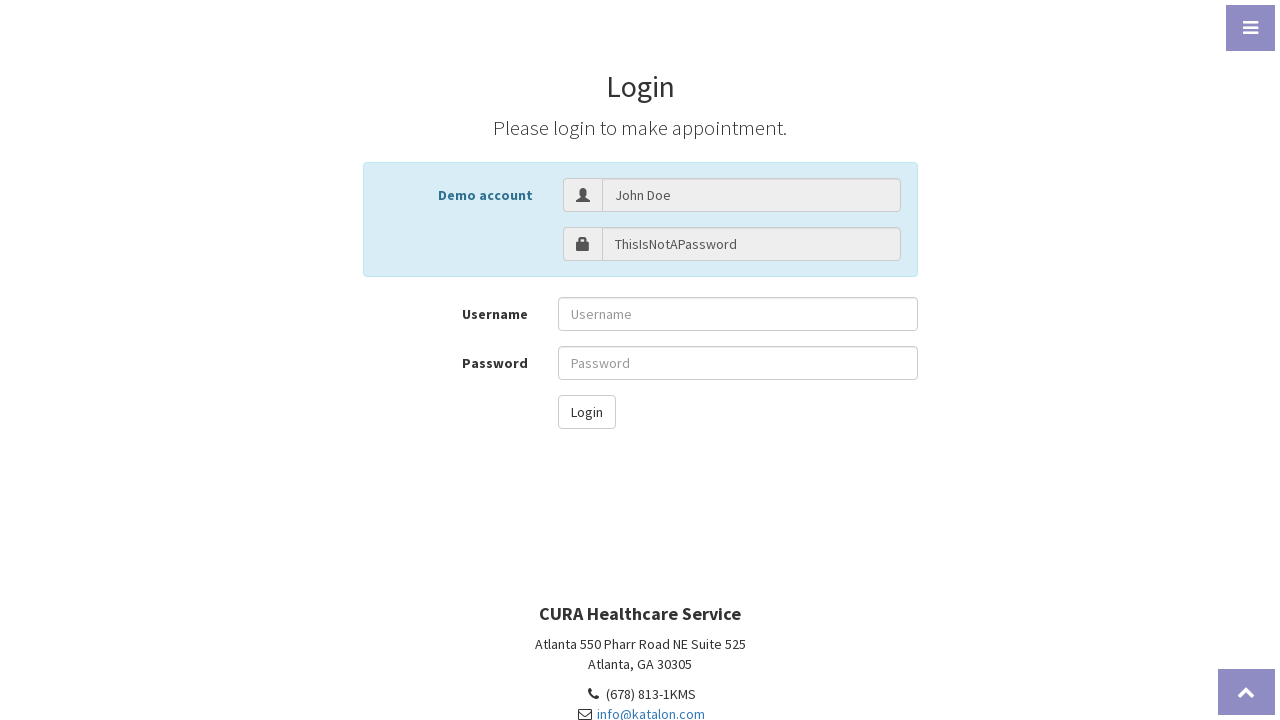

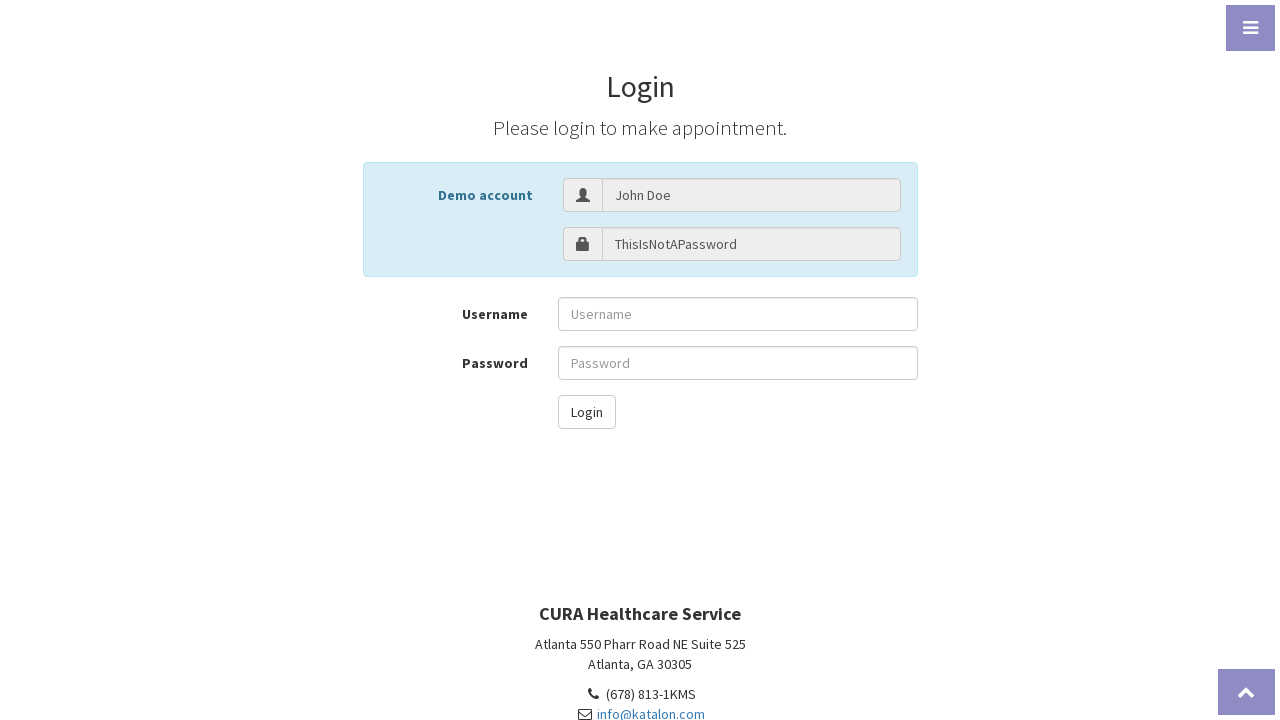